Navigates to Google Play Store movies page and scrolls to the bottom to load all content dynamically

Starting URL: https://play.google.com/store/movies

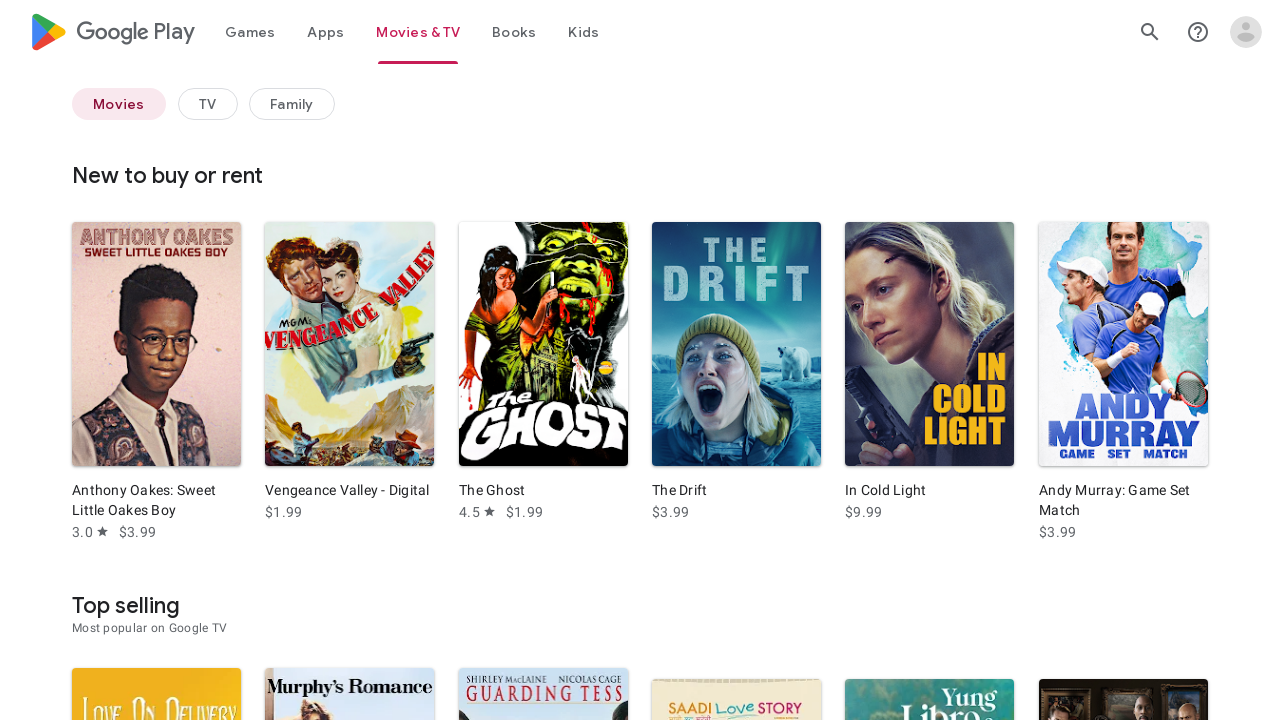

Navigated to Google Play Store movies page
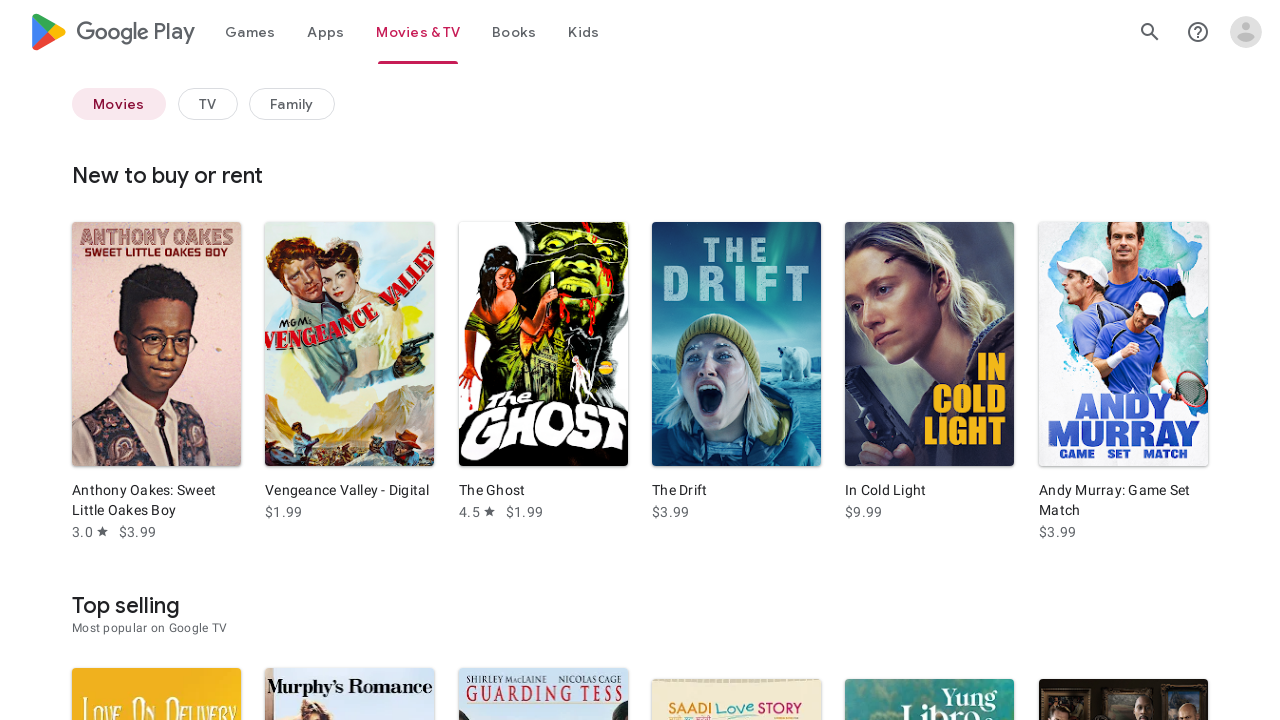

Evaluated initial scroll height of document
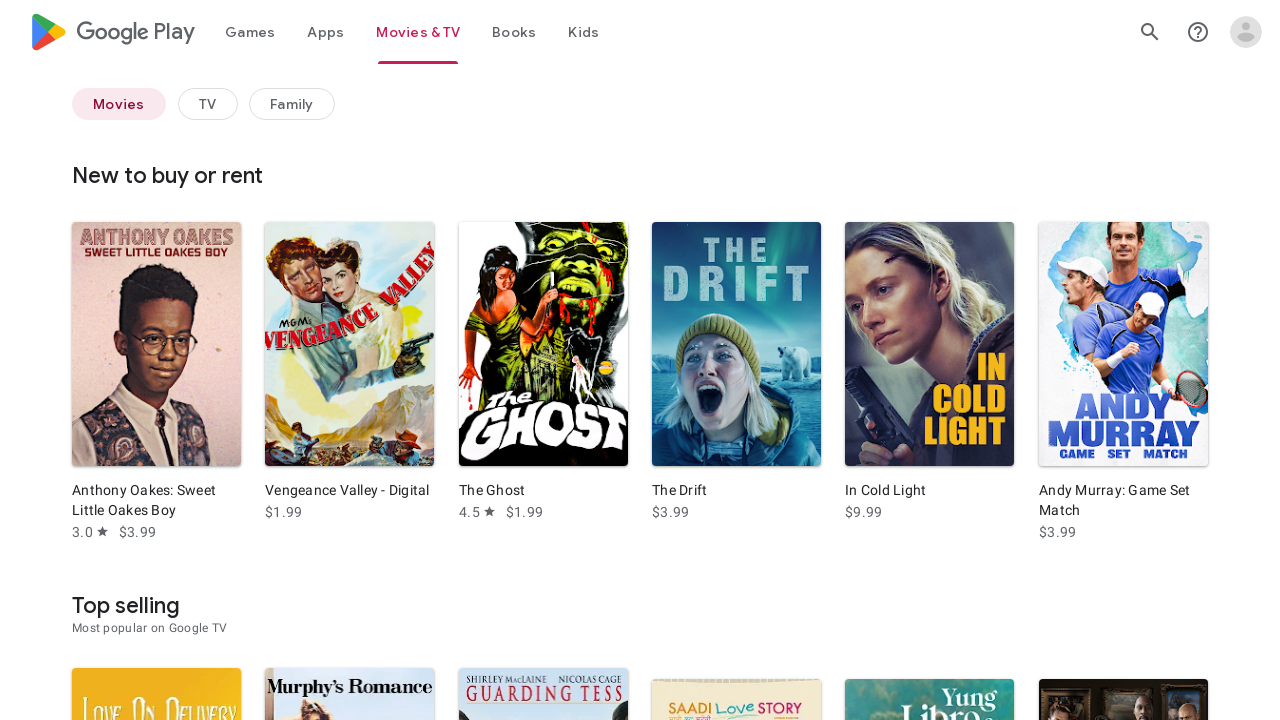

Scrolled to bottom of page
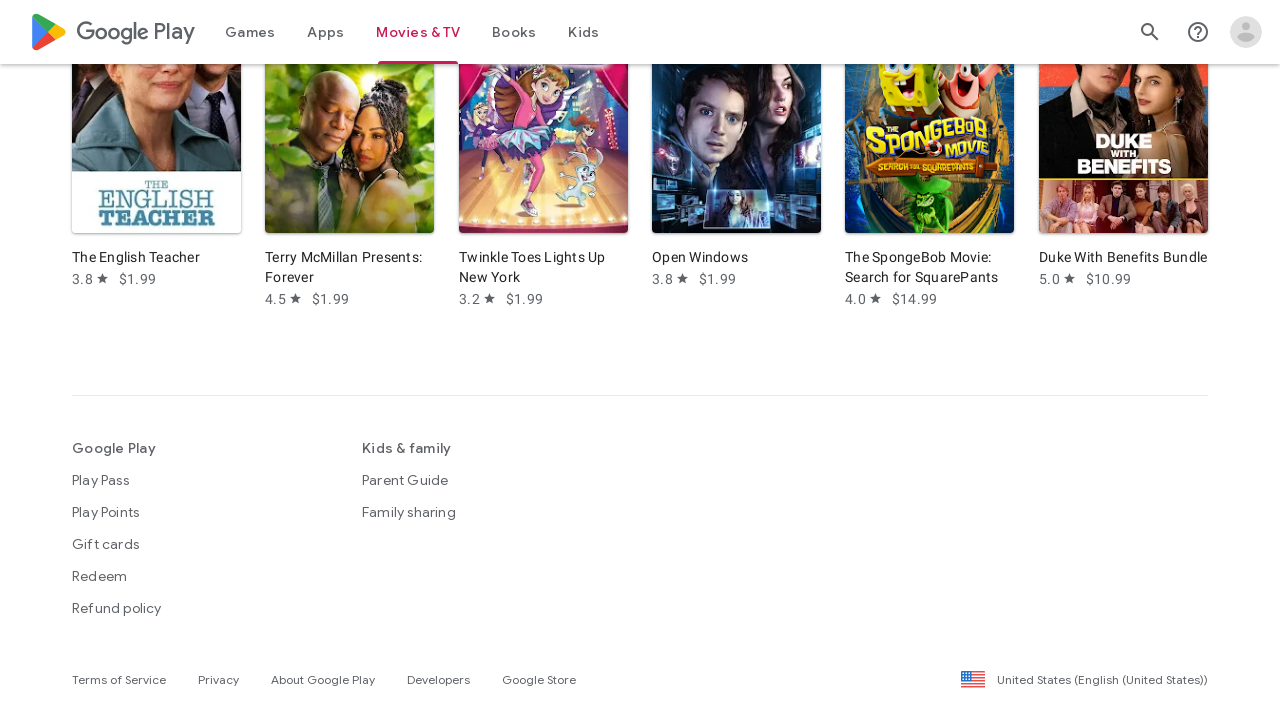

Waited 2 seconds for new content to load
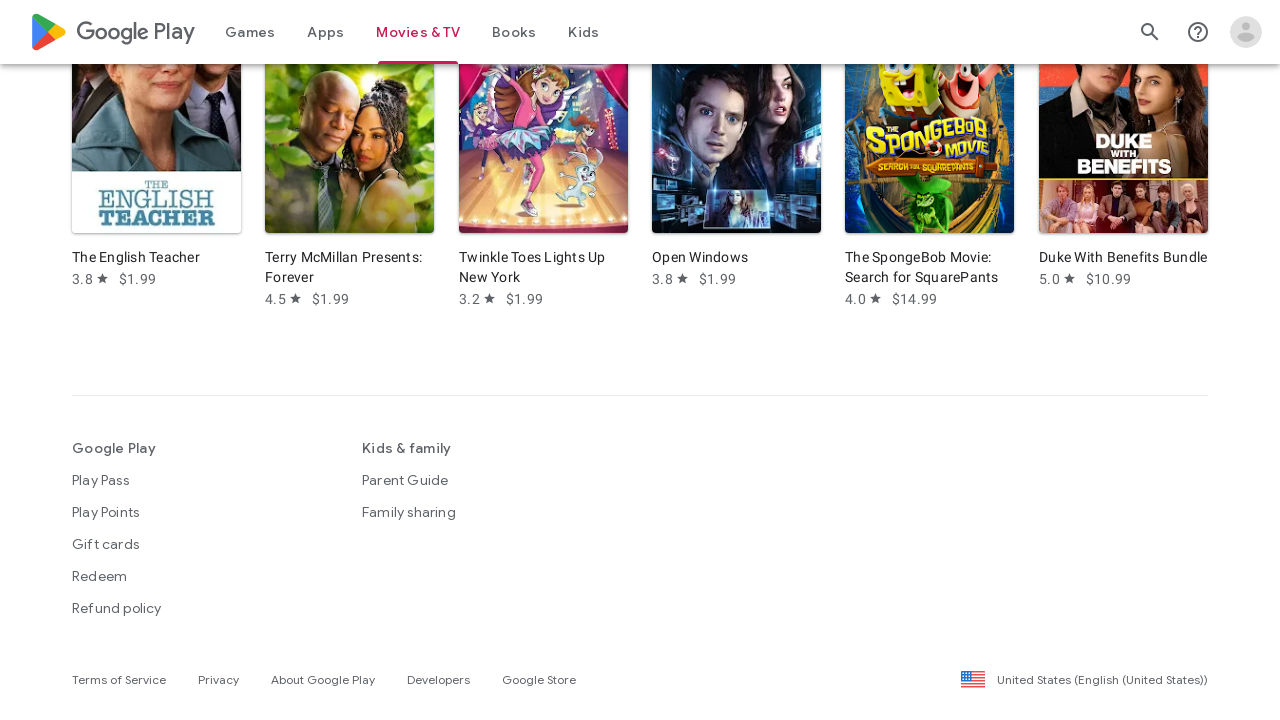

Evaluated current scroll height of document
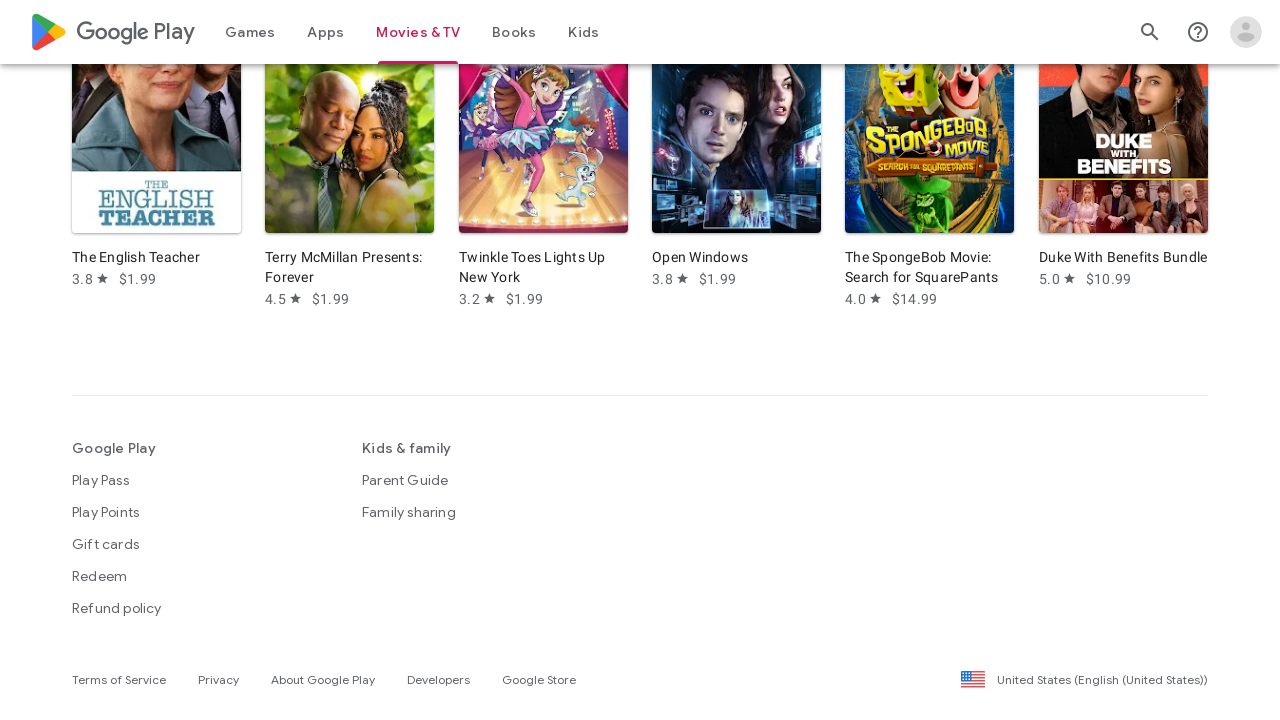

Reached bottom of page - no new content loaded
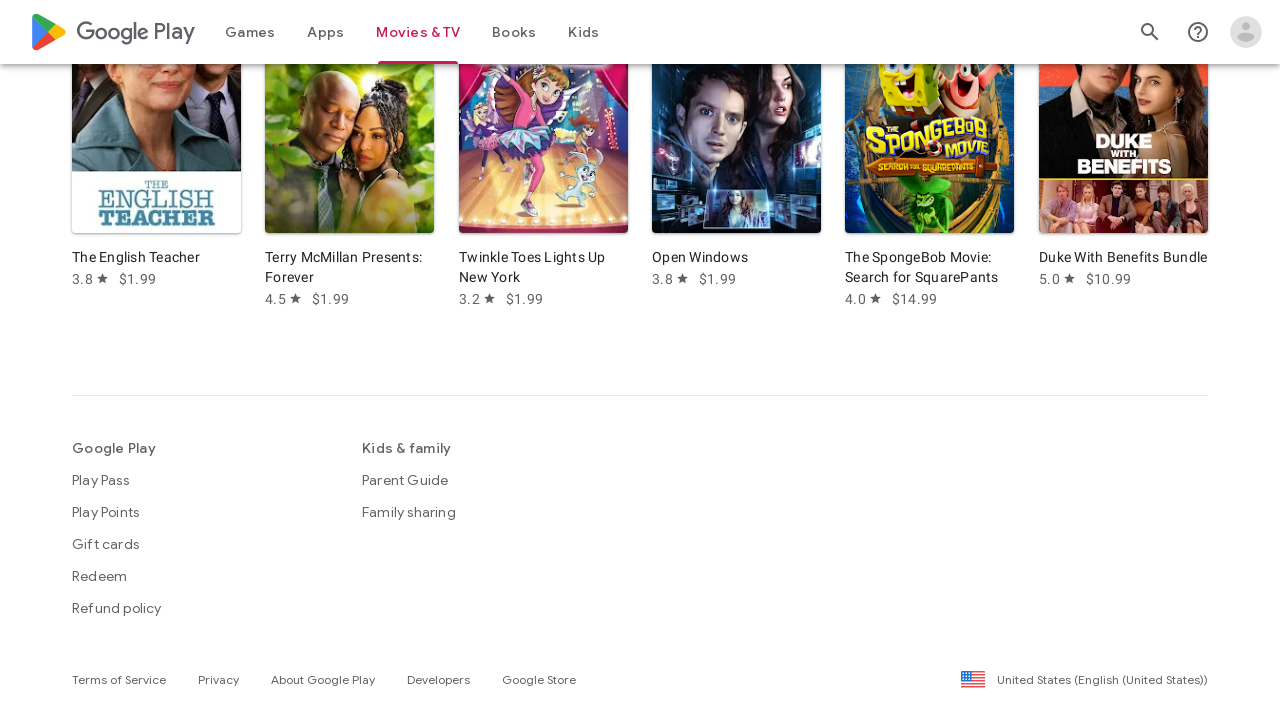

Movie elements are now present and visible
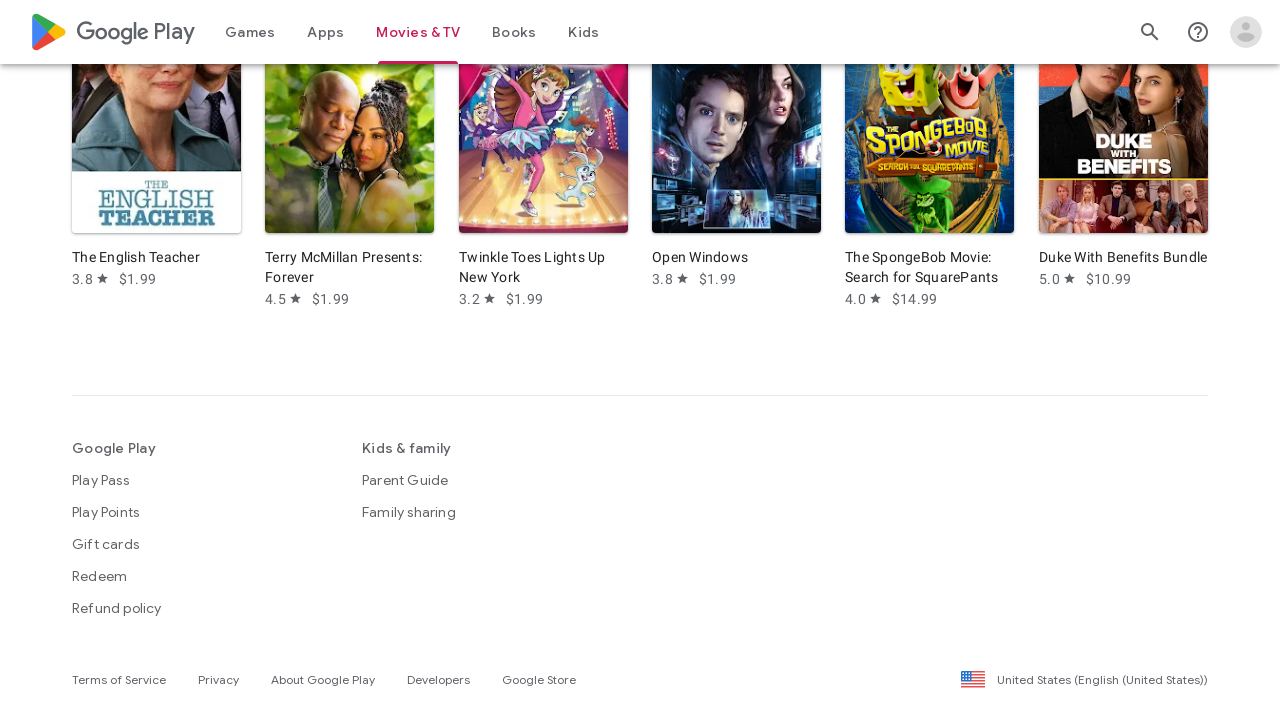

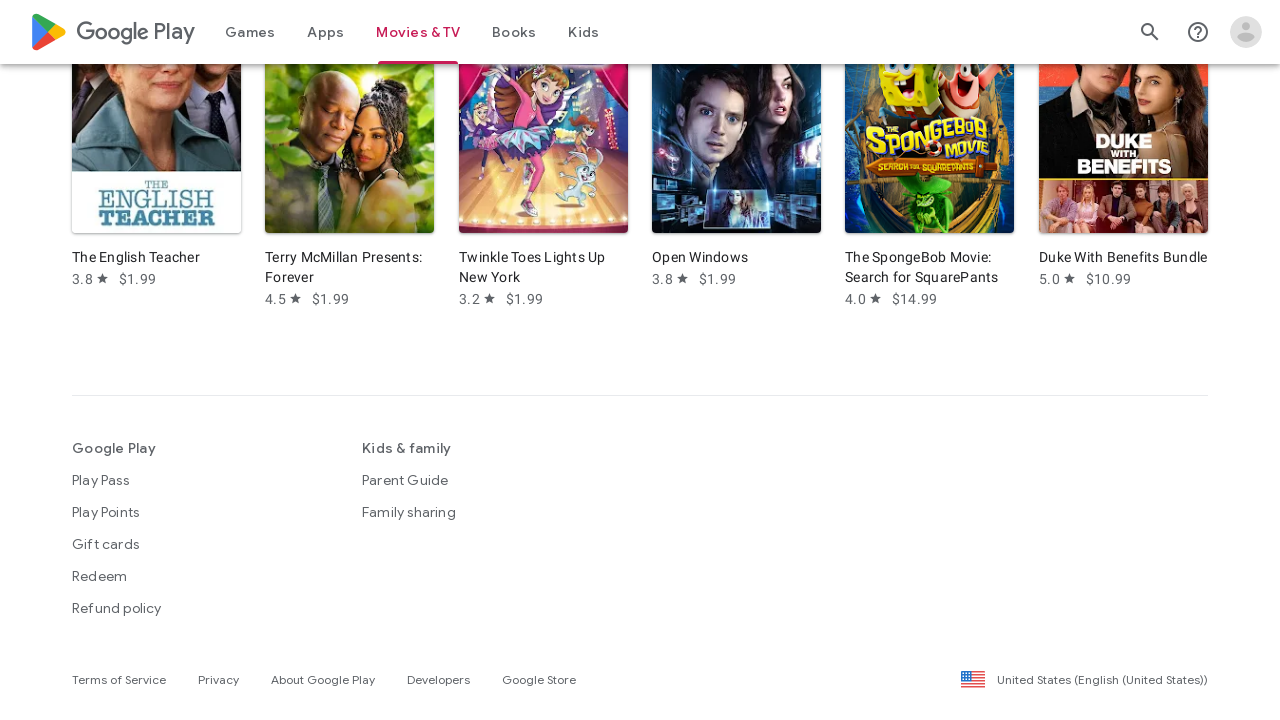